Tests JavaScript alert handling by clicking a button that triggers an alert, accepting the alert, and verifying the result message is displayed correctly.

Starting URL: https://the-internet.herokuapp.com/javascript_alerts

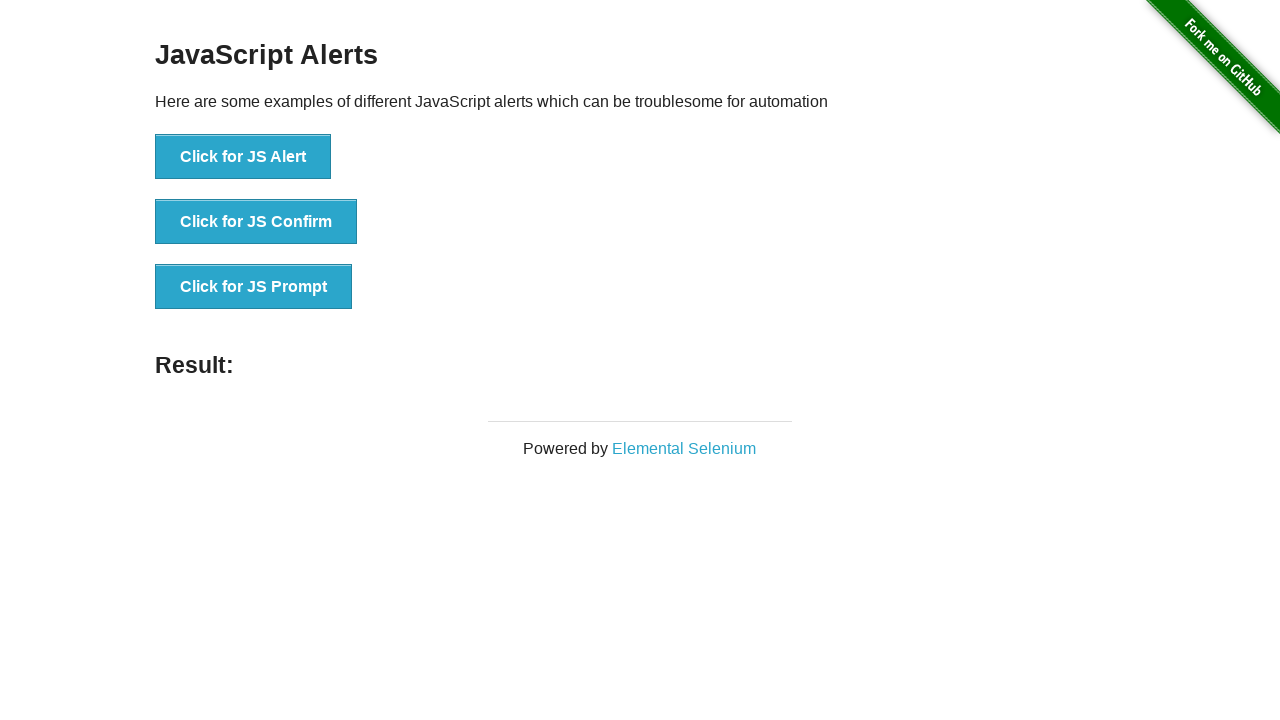

Clicked button to trigger JavaScript alert at (243, 157) on xpath=//*[text()='Click for JS Alert']
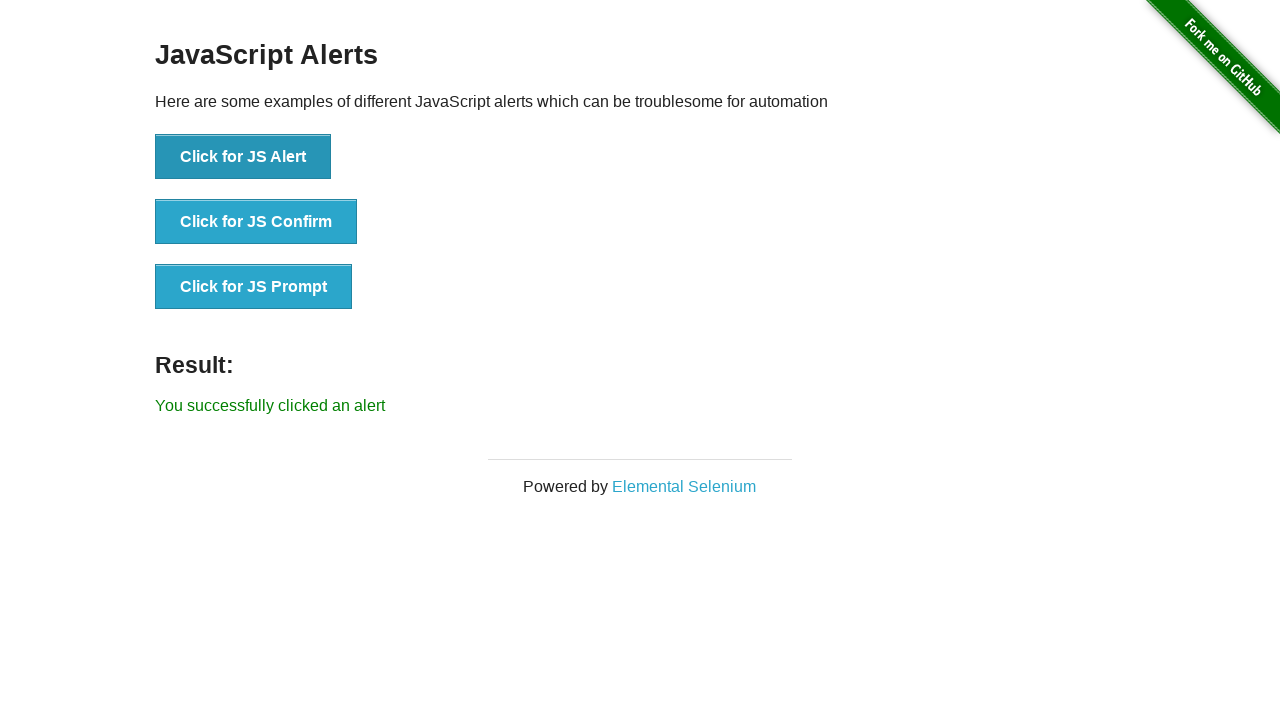

Set up dialog handler to accept alerts
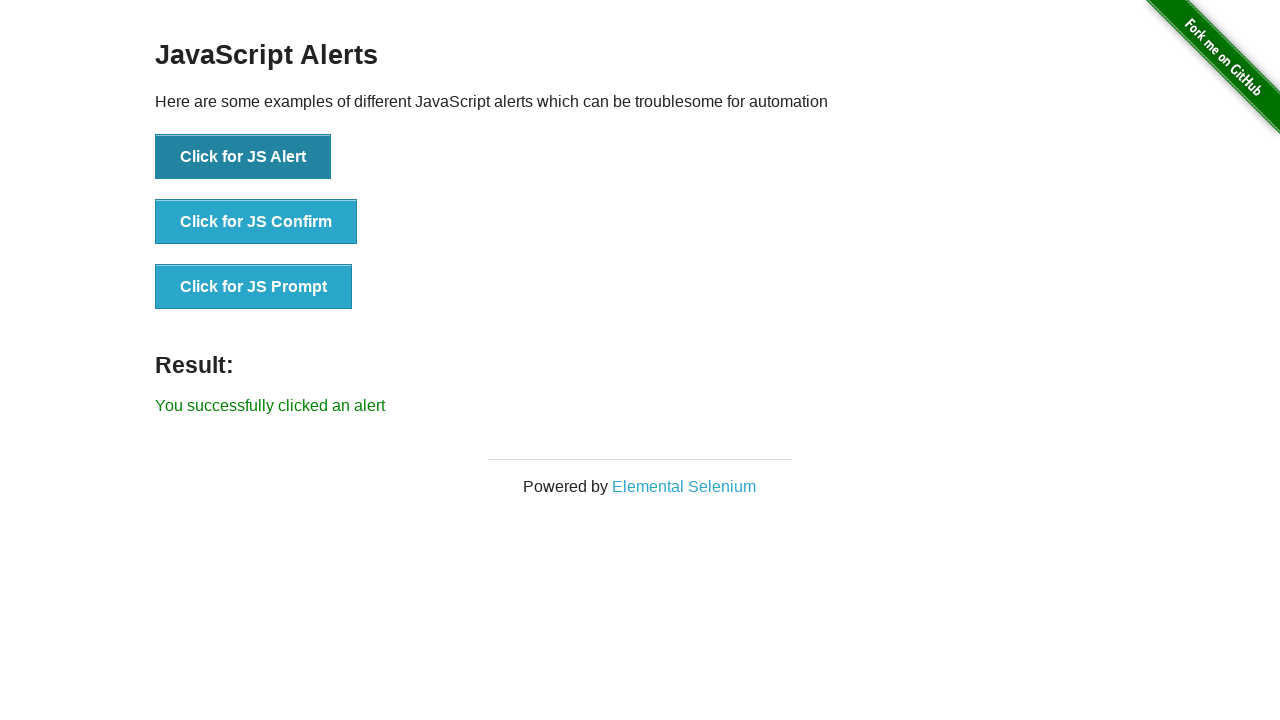

Evaluated JavaScript to initialize alert handling flag
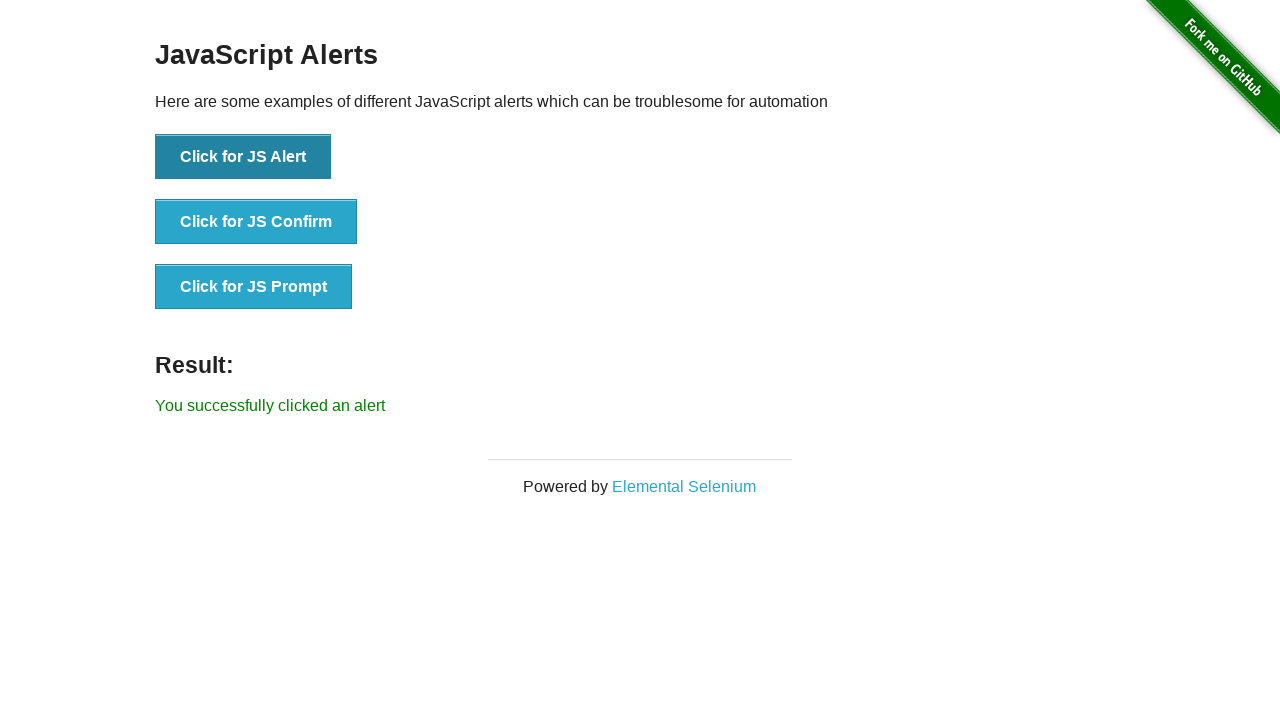

Set up single-use dialog handler to accept next alert
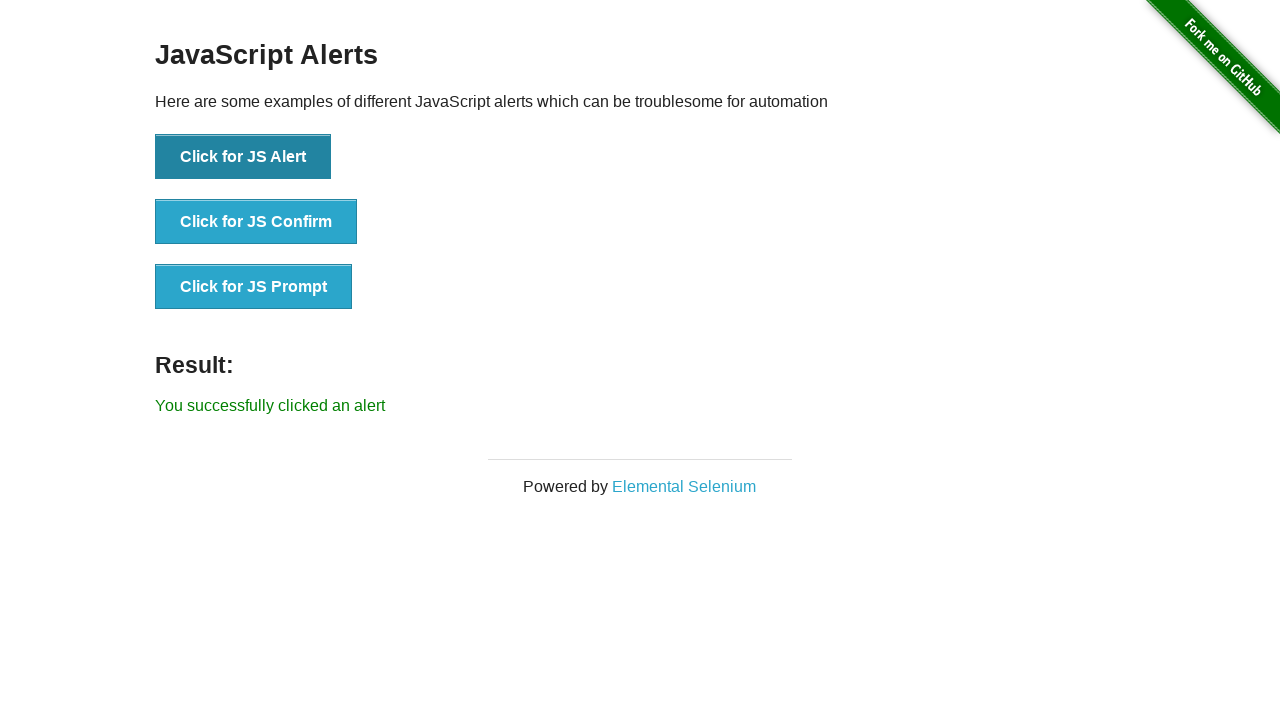

Clicked JavaScript alert button again with dialog handler ready at (243, 157) on xpath=//*[text()='Click for JS Alert']
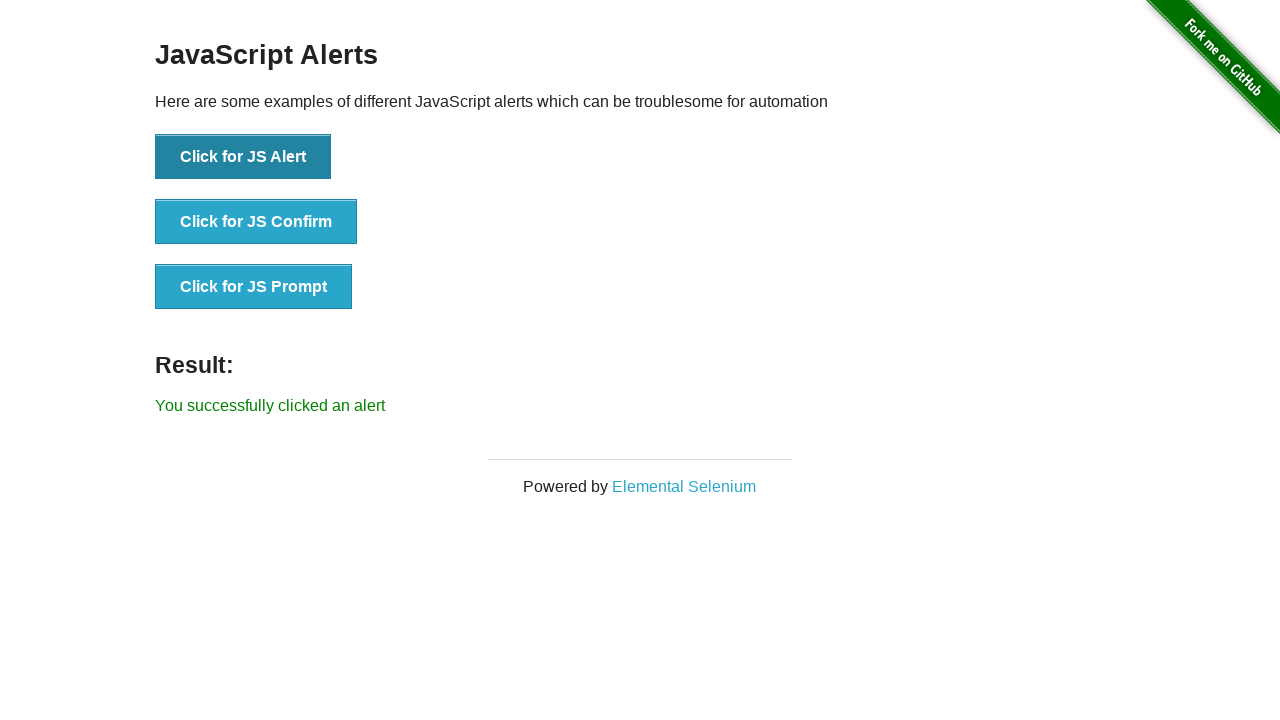

Result element appeared after alert was accepted
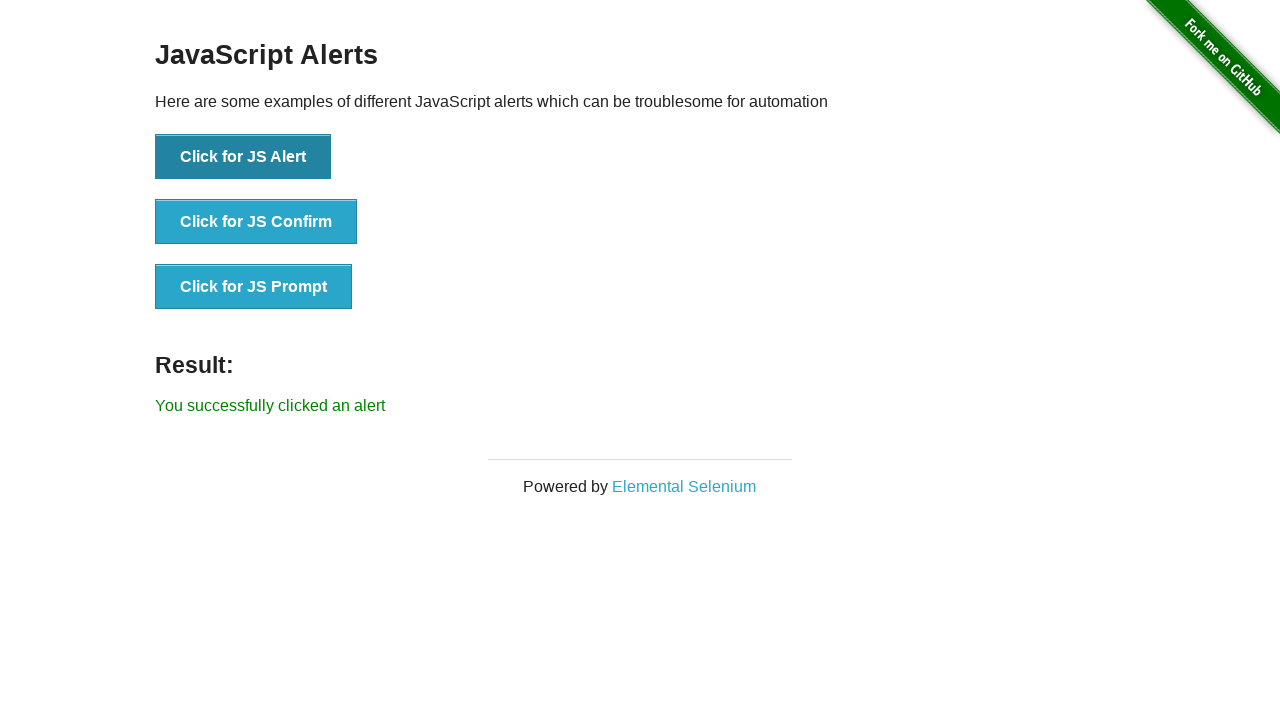

Verified result message displays 'You successfully clicked an alert'
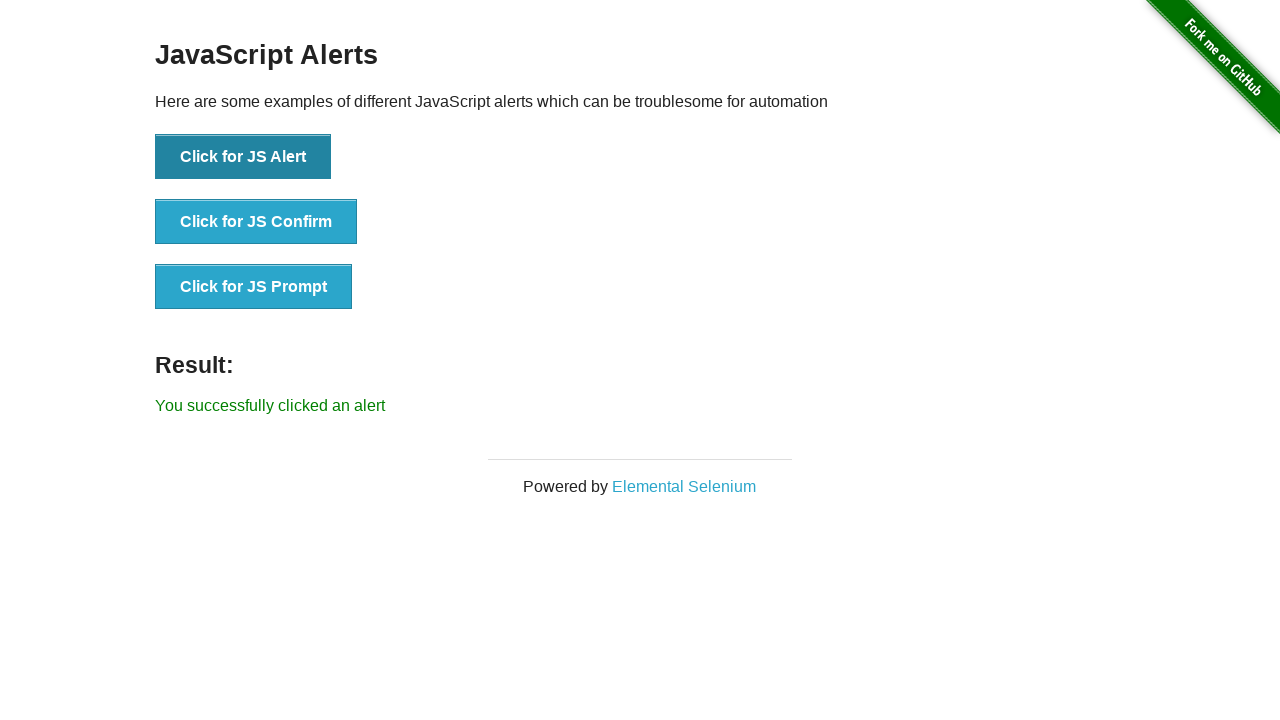

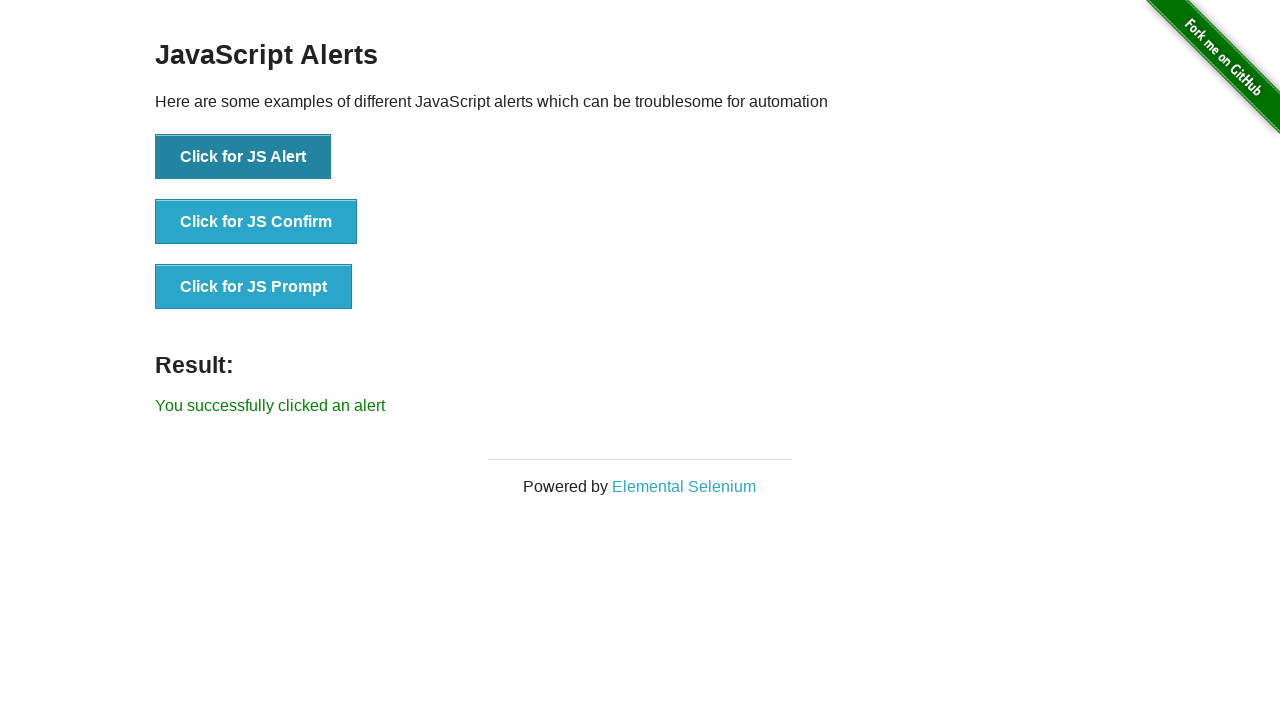